Tests sorting the Due column in descending order by clicking the column header twice and verifying the values are sorted in reverse order

Starting URL: http://the-internet.herokuapp.com/tables

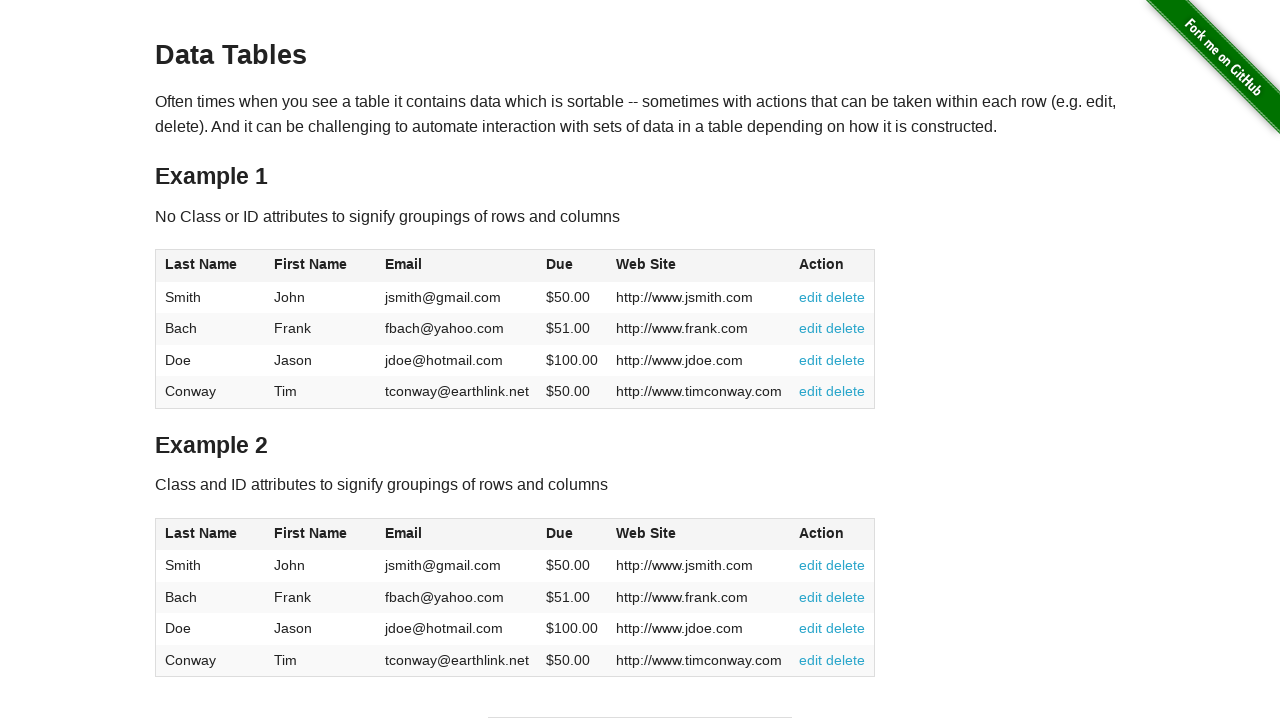

Clicked Due column header (4th column) first time for ascending order at (572, 266) on #table1 thead tr th:nth-child(4)
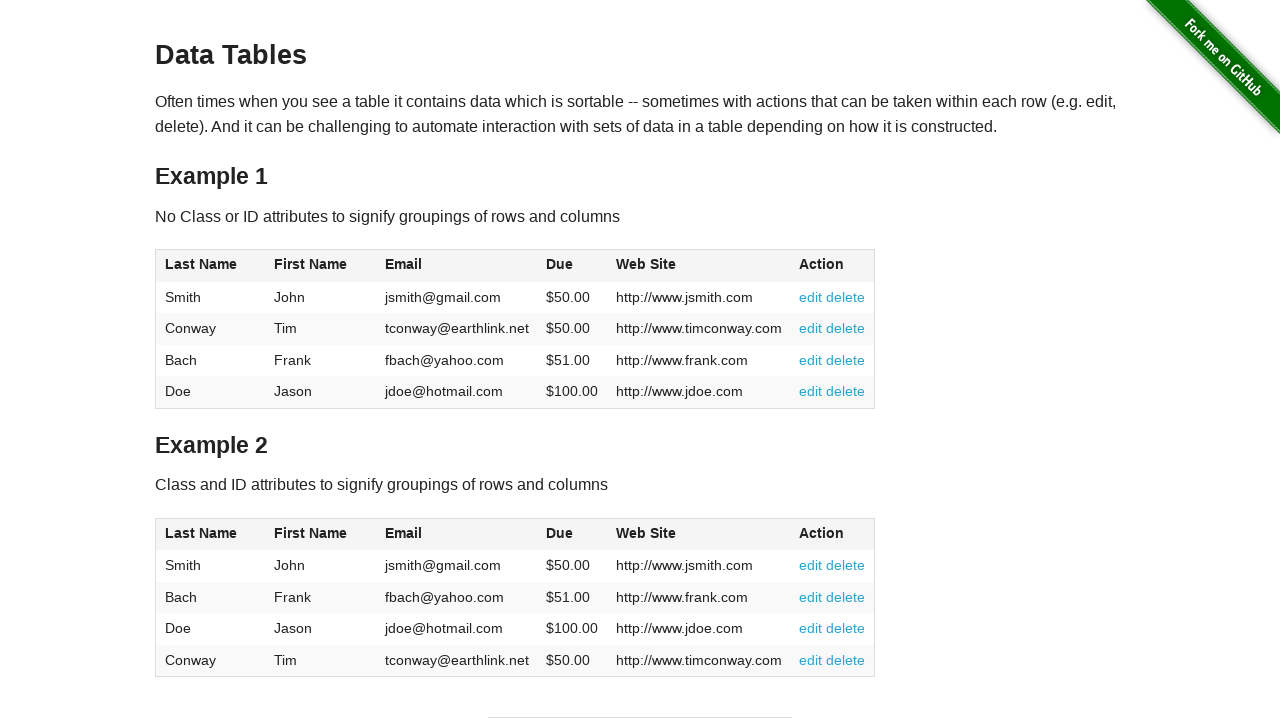

Clicked Due column header second time for descending order at (572, 266) on #table1 thead tr th:nth-child(4)
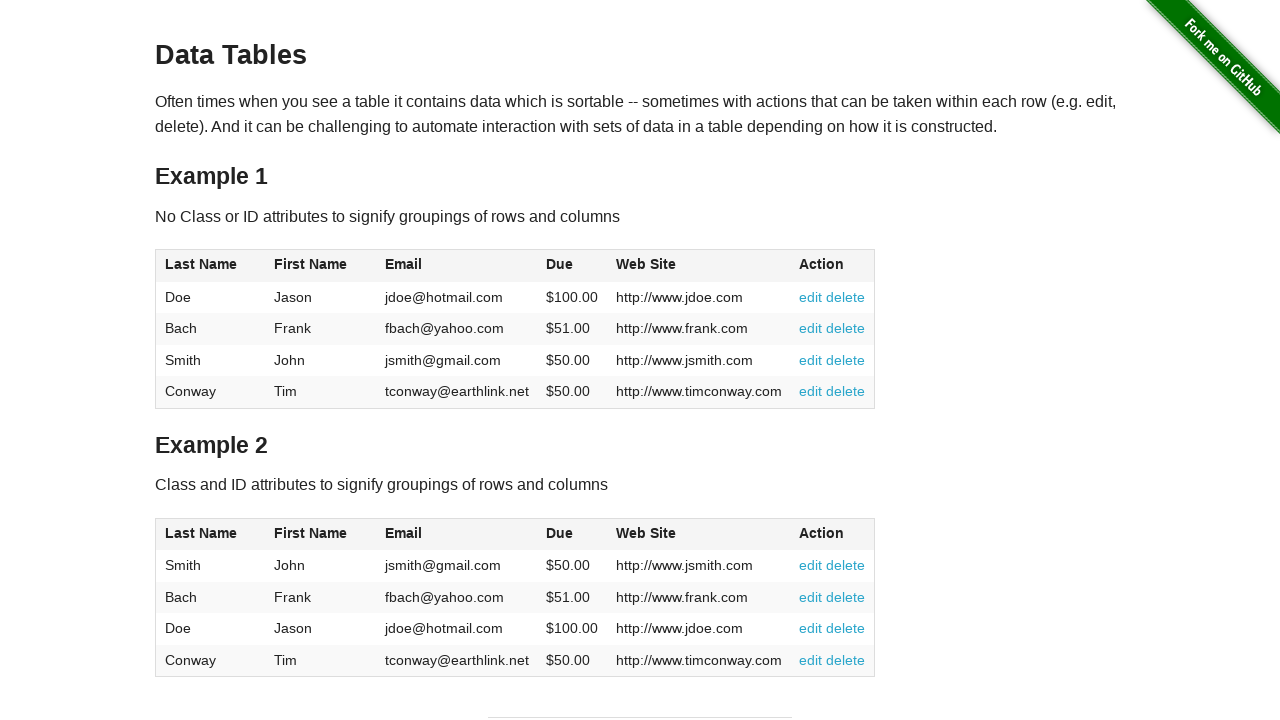

Due column cells loaded and ready
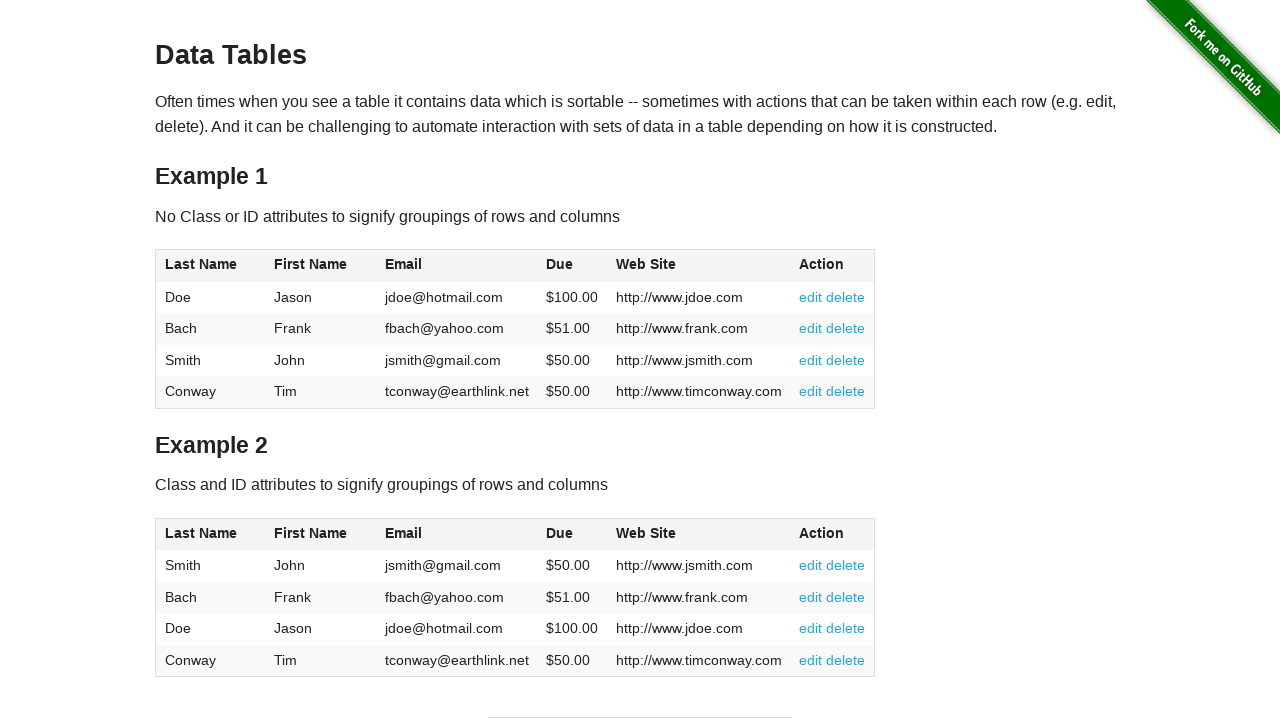

Retrieved all Due column cell elements from table
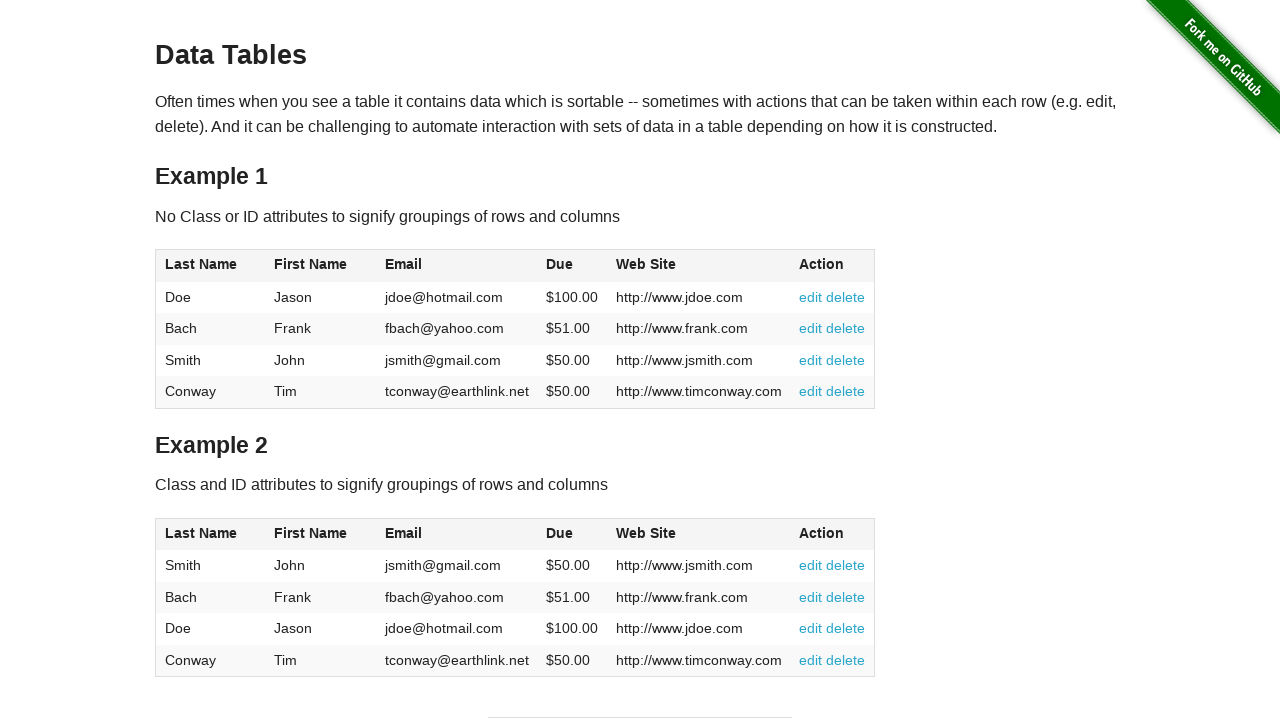

Extracted Due values from table: [100.0, 51.0, 50.0, 50.0]
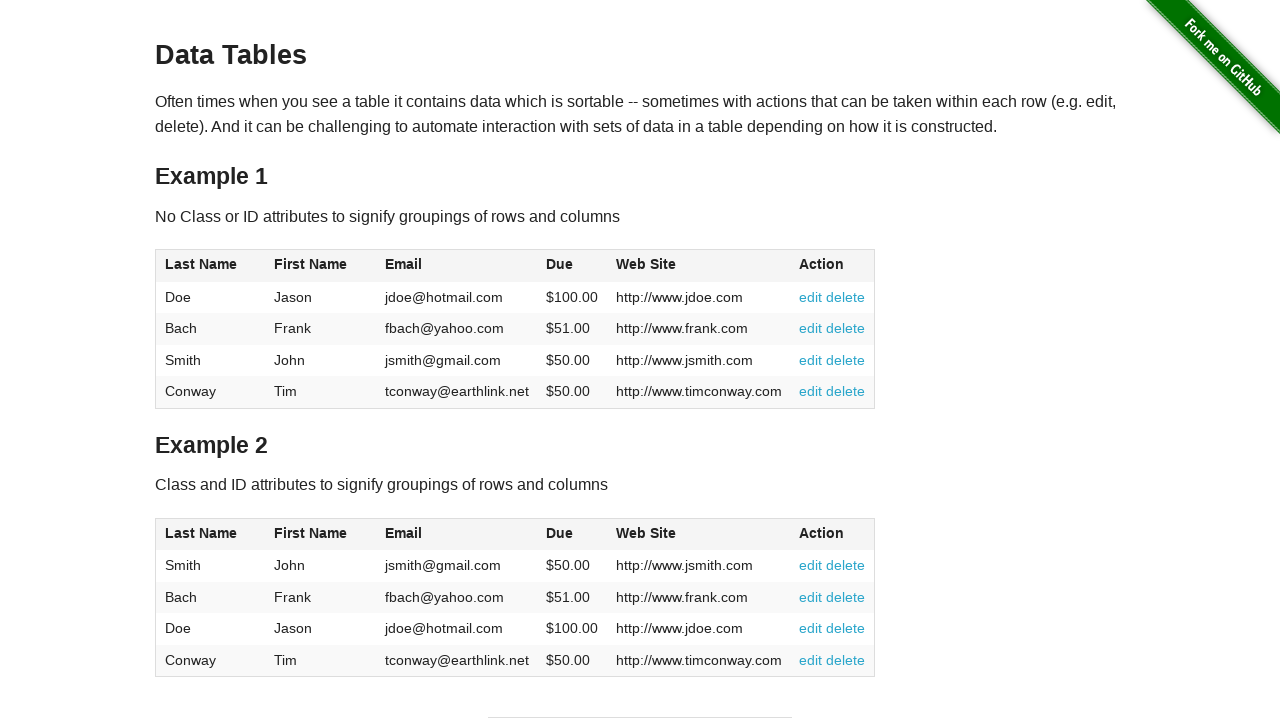

Verified Due column is sorted in descending order
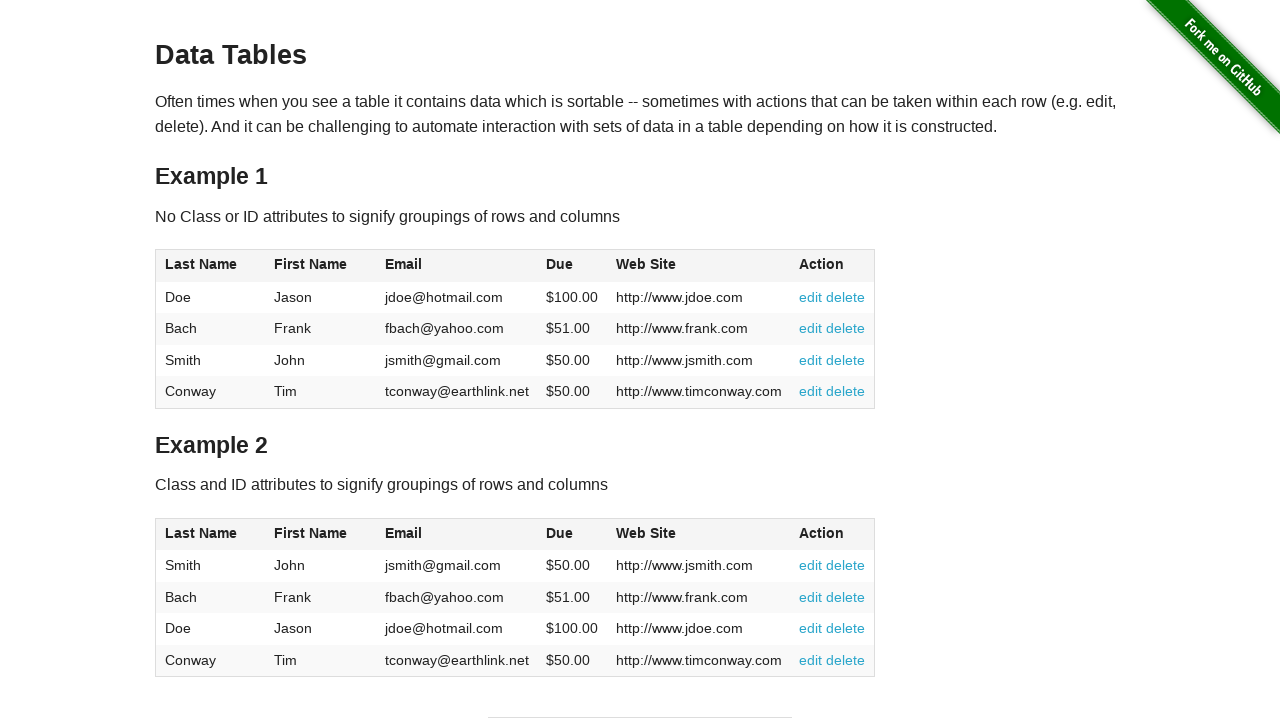

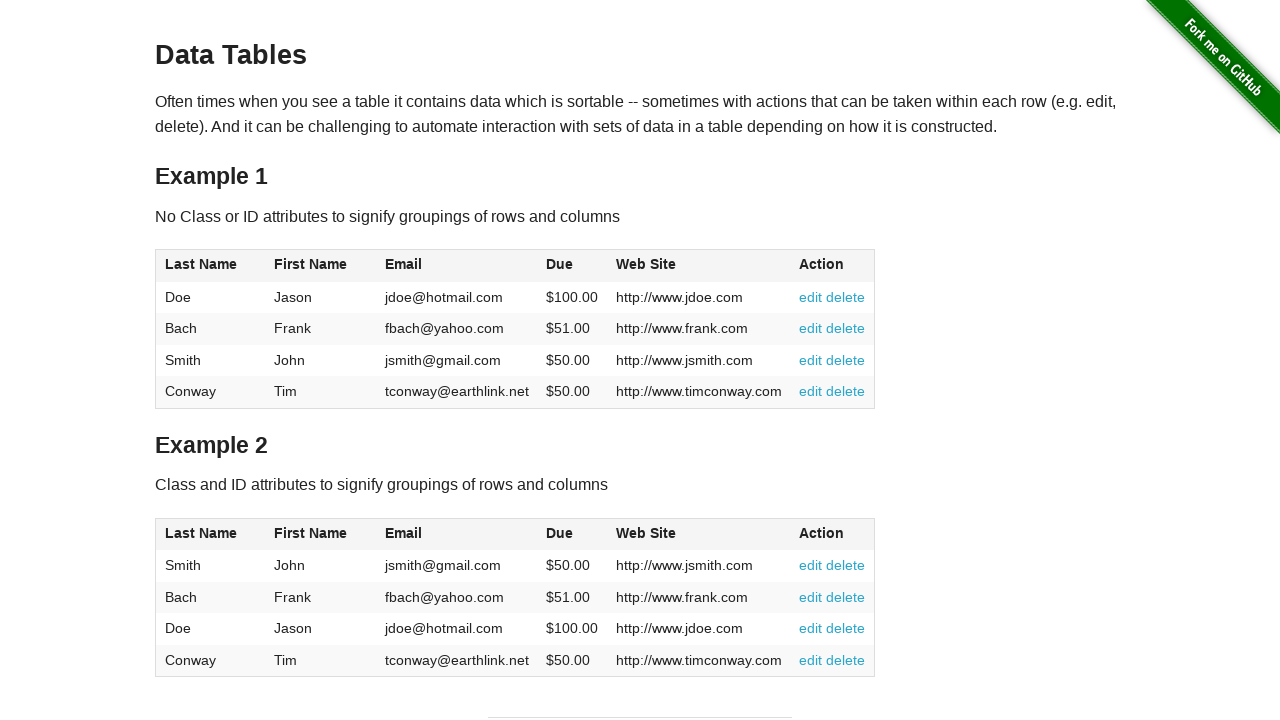